Tests interaction with a jQuery ComboTree dropdown by clicking the input box to open the dropdown menu and selecting choices from the list

Starting URL: https://www.jqueryscript.net/demo/Drop-Down-Combo-Tree/

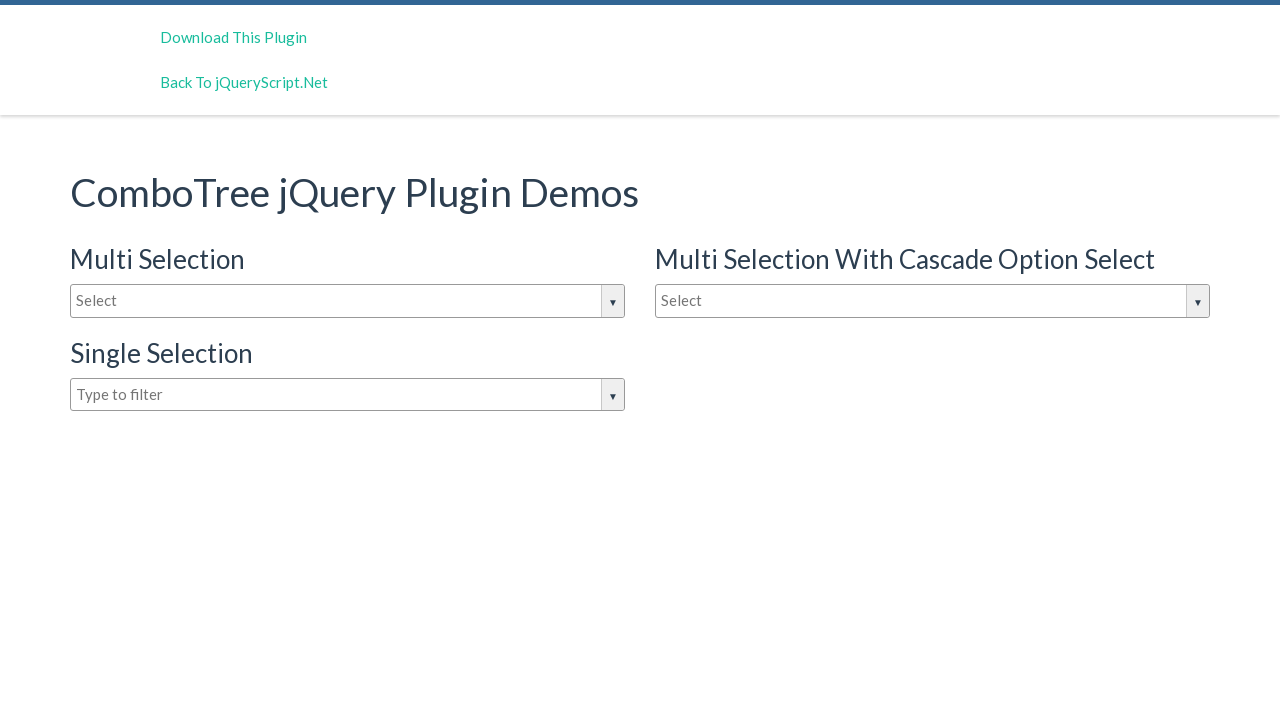

Clicked on the jQuery ComboTree dropdown input box to open the menu at (348, 301) on #justAnInputBox
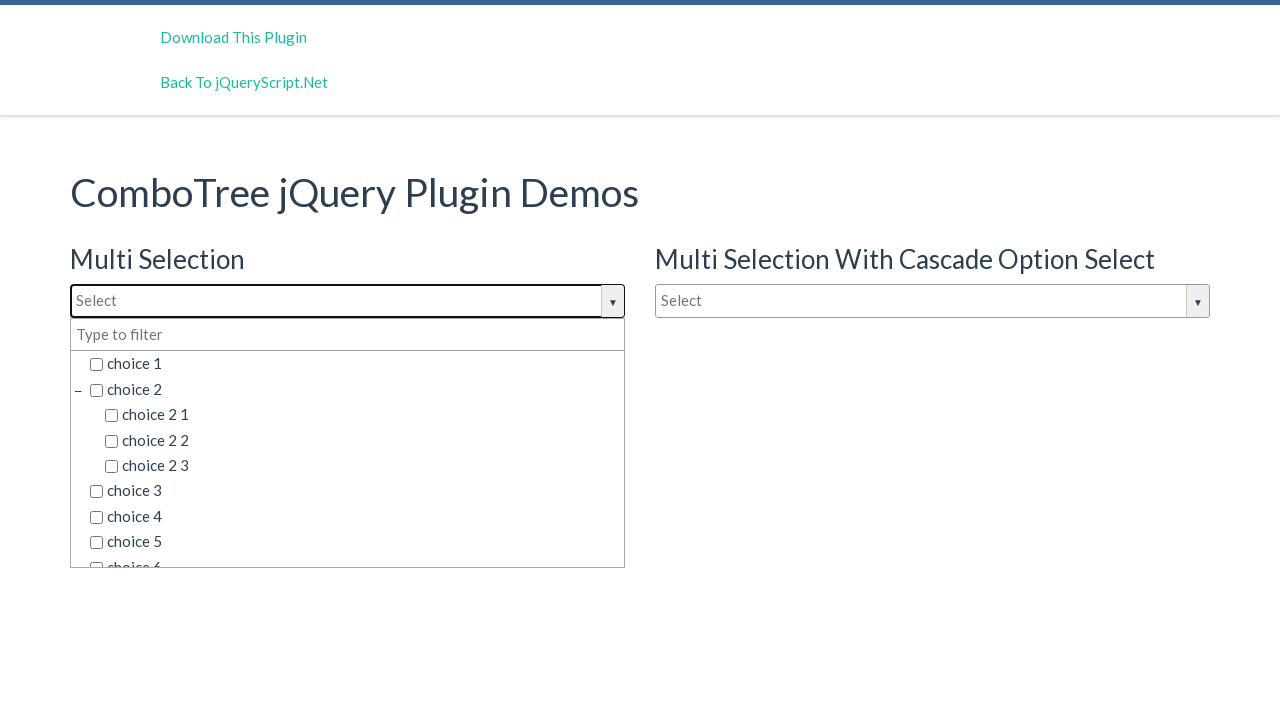

Dropdown options loaded and became visible
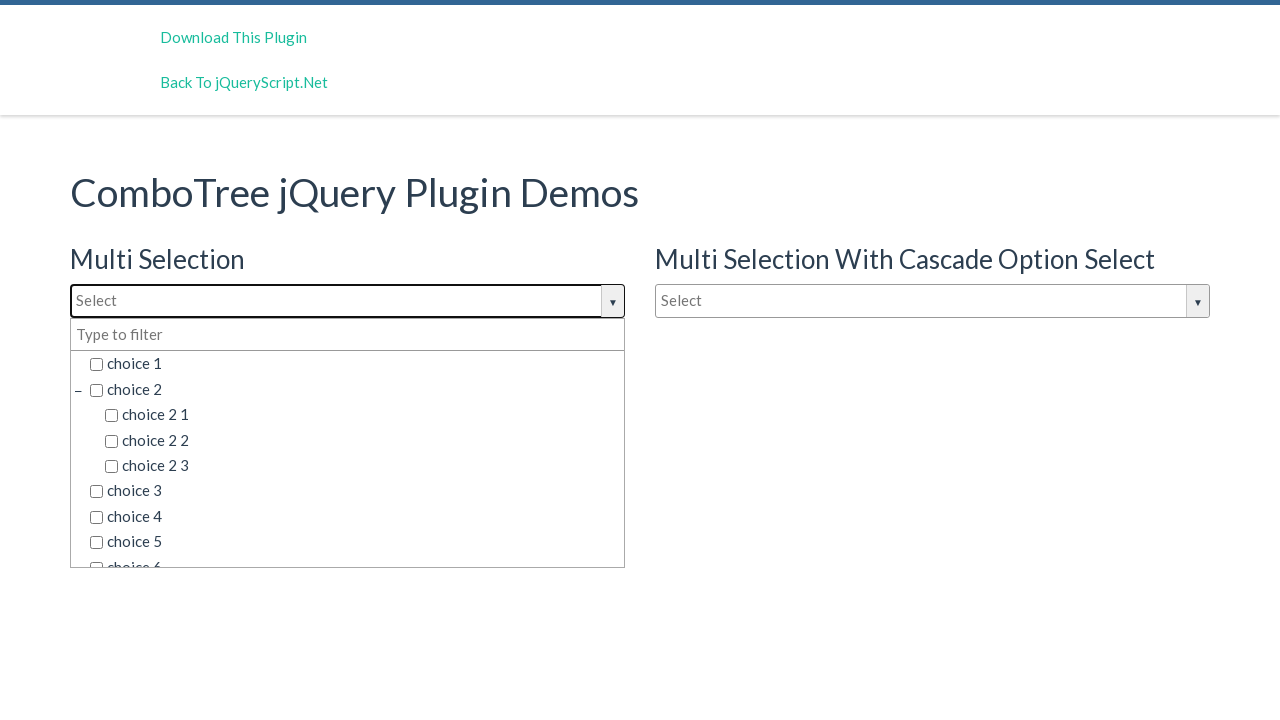

Selected 'choice 1' from the dropdown menu at (355, 364) on span.comboTreeItemTitle:has-text('choice 1')
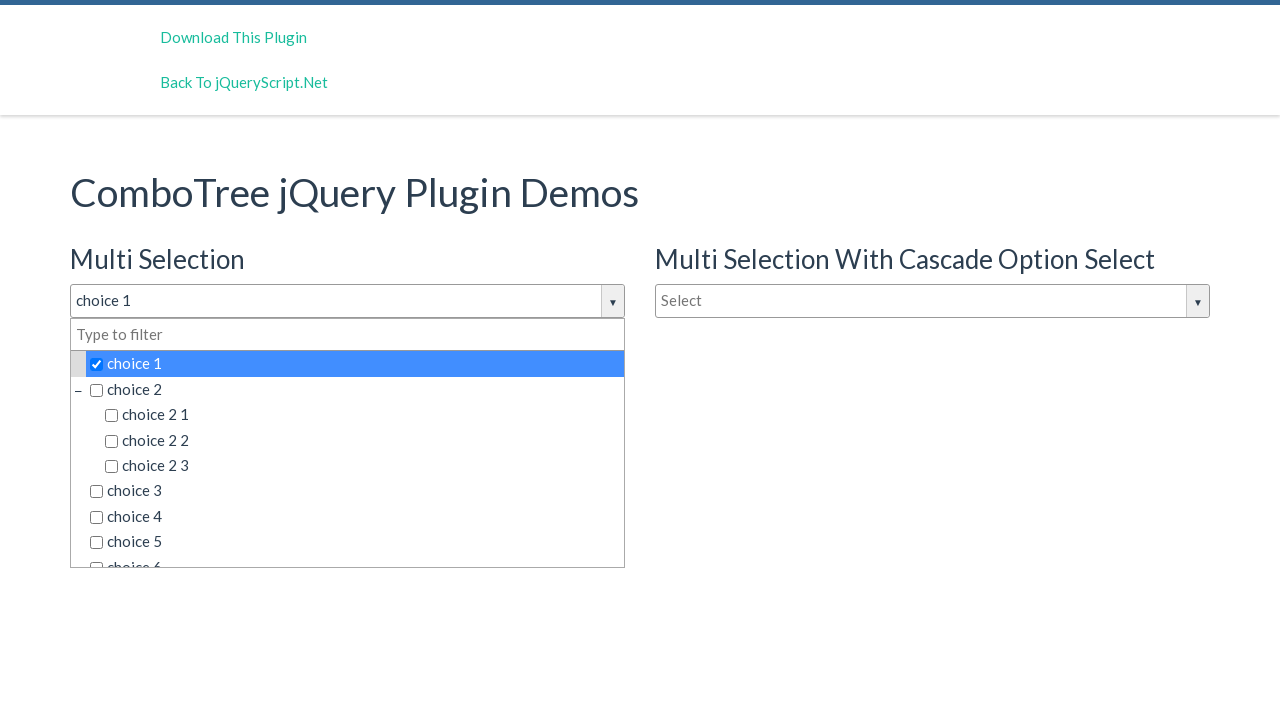

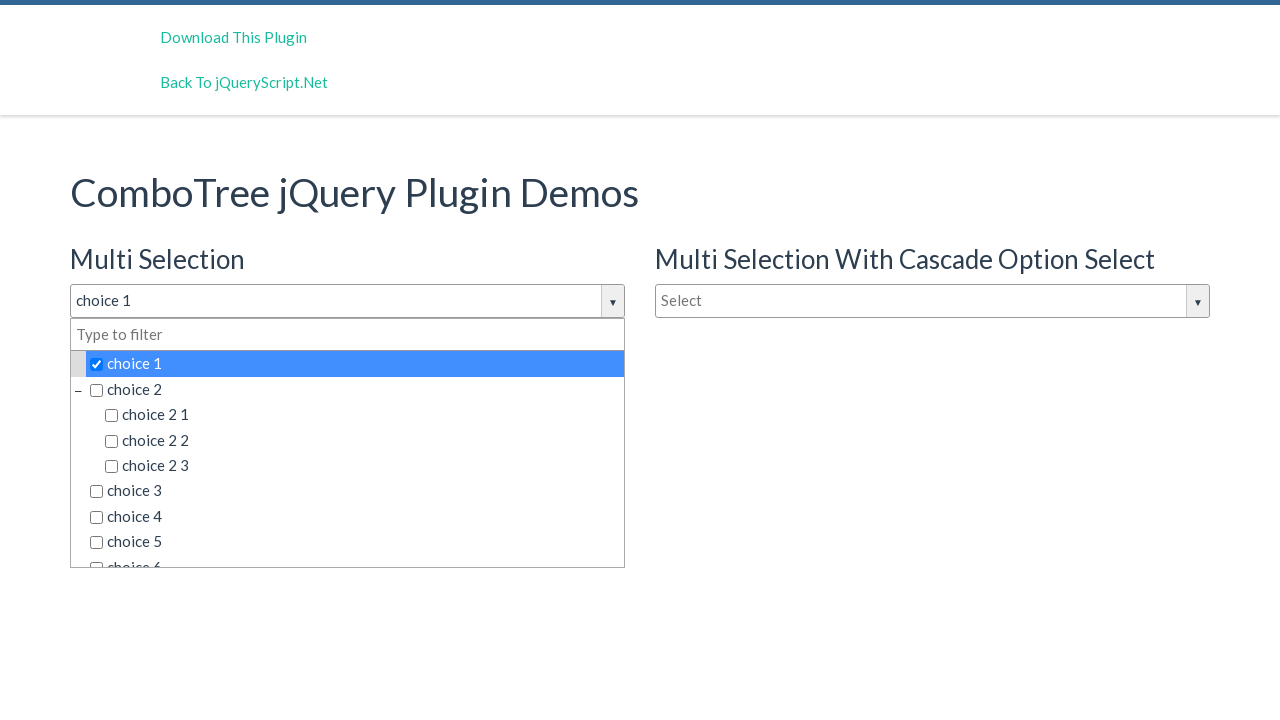